Tests dynamic element addition functionality by clicking the Add Element button multiple times and verifying the created elements

Starting URL: https://the-internet.herokuapp.com/add_remove_elements/

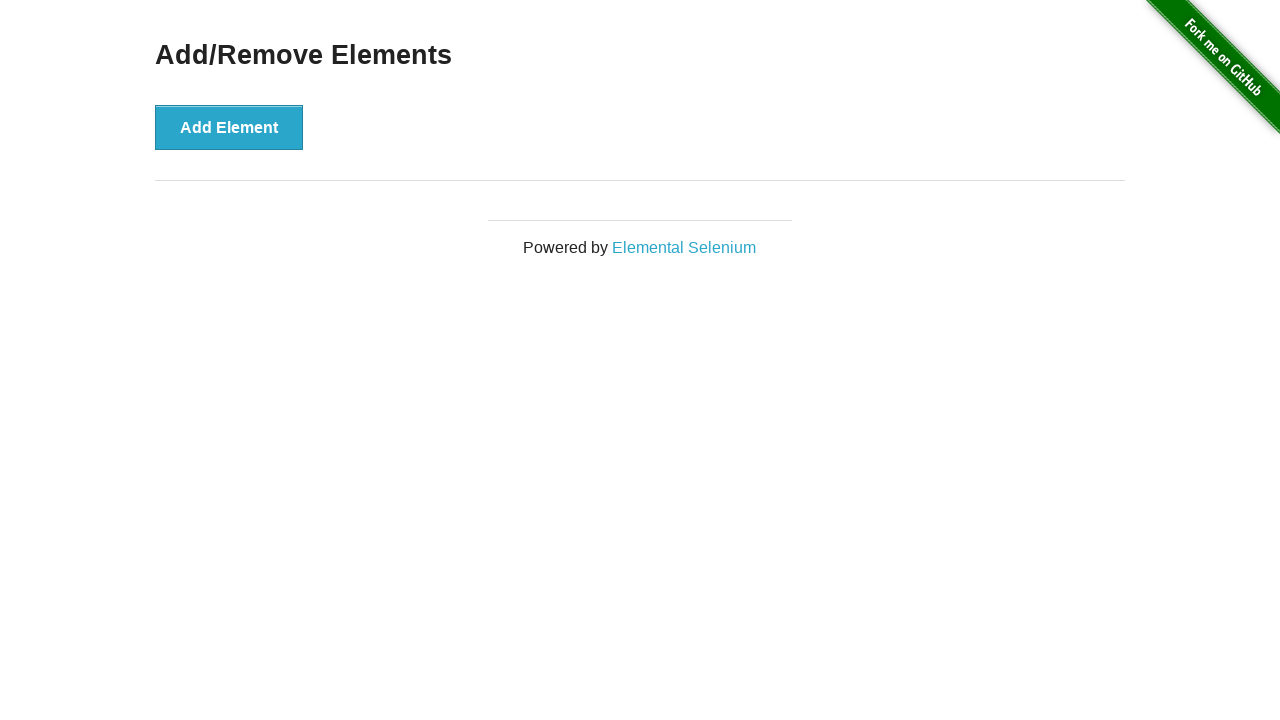

Clicked Add Element button (iteration 1 of 5) at (229, 127) on button[onclick="addElement()"]
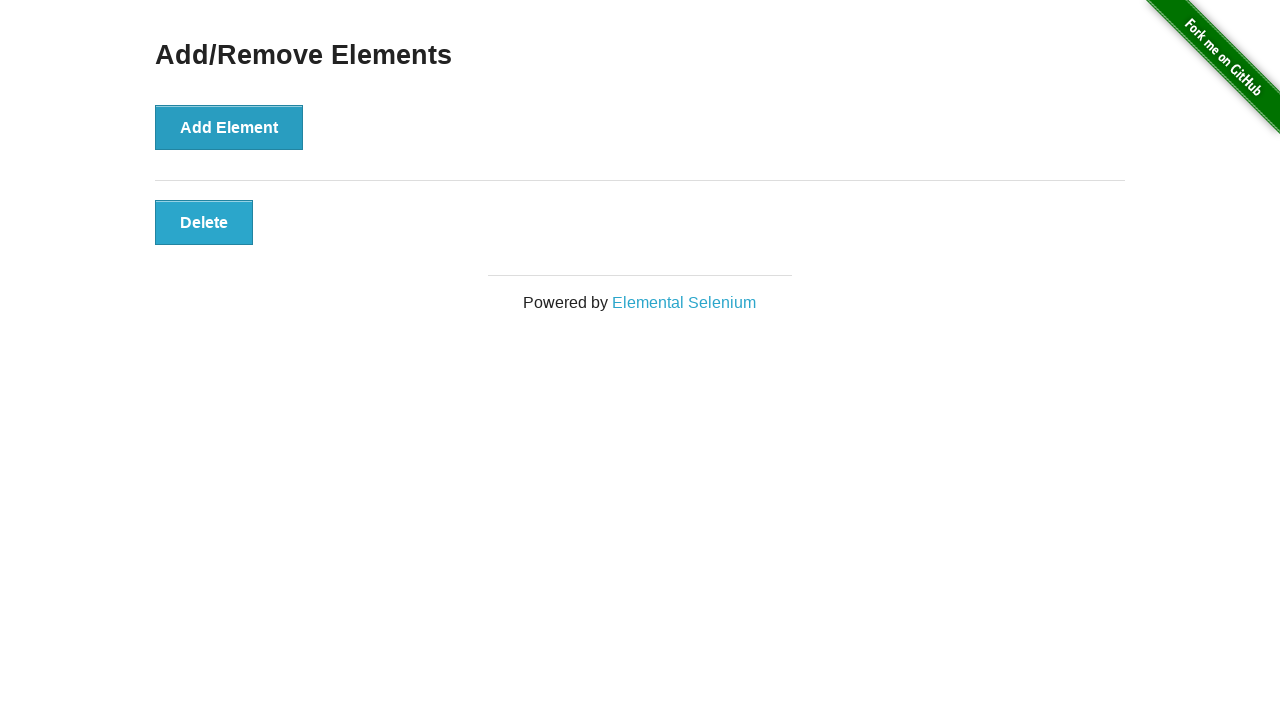

Clicked Add Element button (iteration 2 of 5) at (229, 127) on button[onclick="addElement()"]
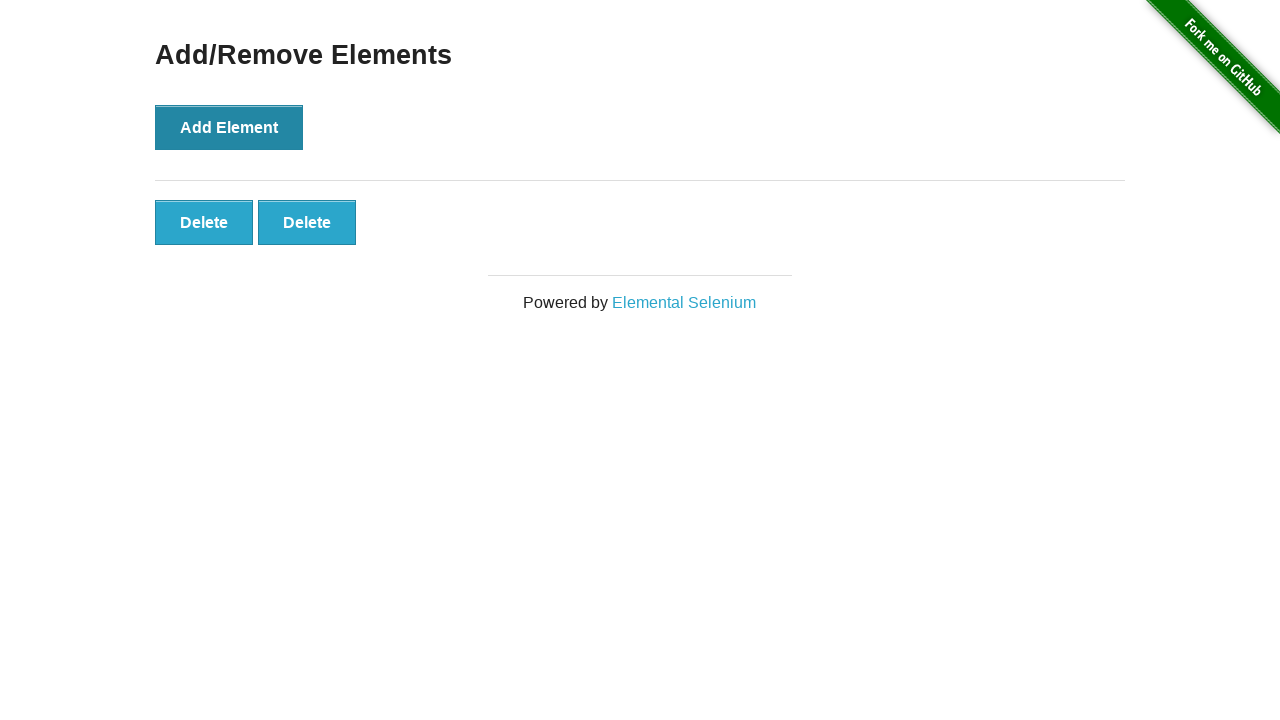

Clicked Add Element button (iteration 3 of 5) at (229, 127) on button[onclick="addElement()"]
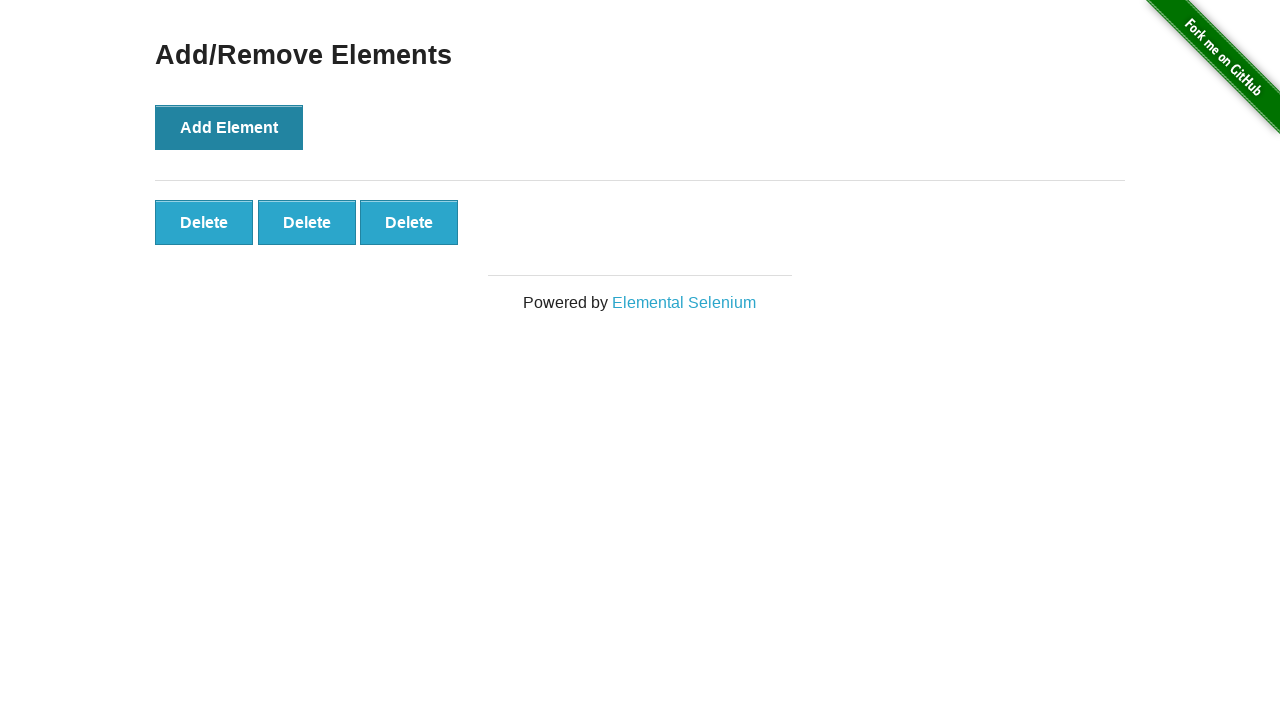

Clicked Add Element button (iteration 4 of 5) at (229, 127) on button[onclick="addElement()"]
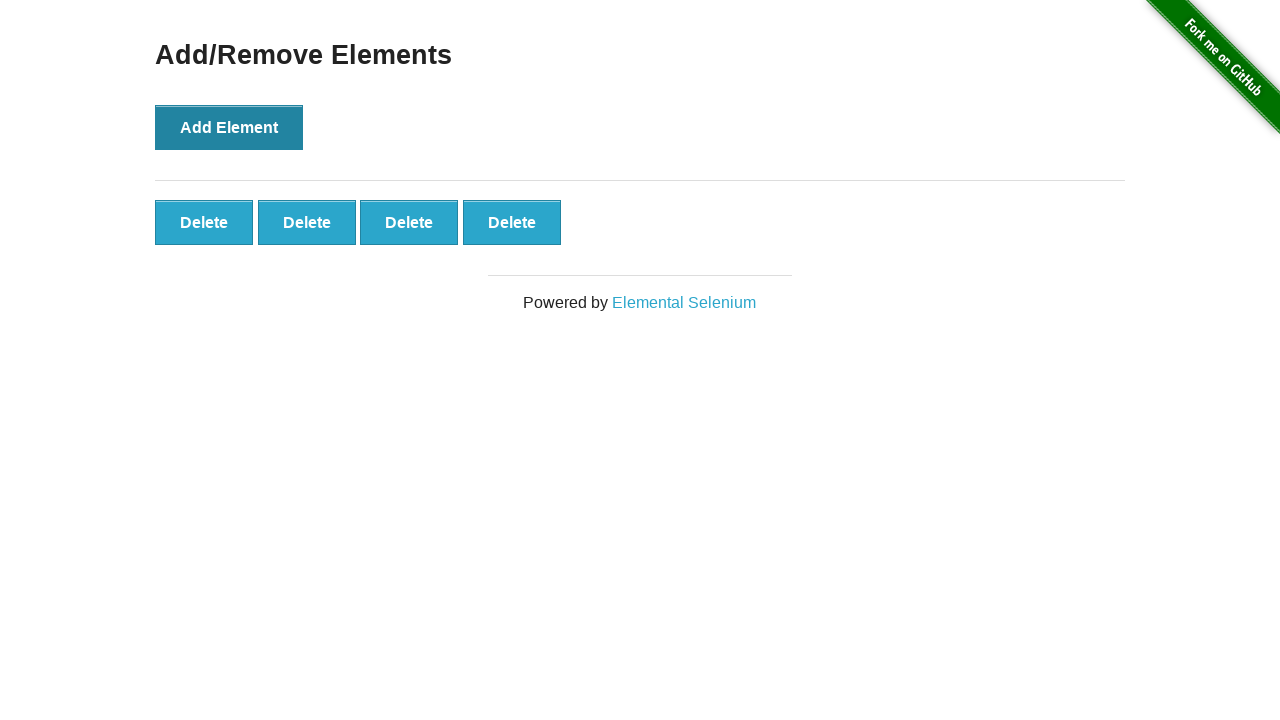

Clicked Add Element button (iteration 5 of 5) at (229, 127) on button[onclick="addElement()"]
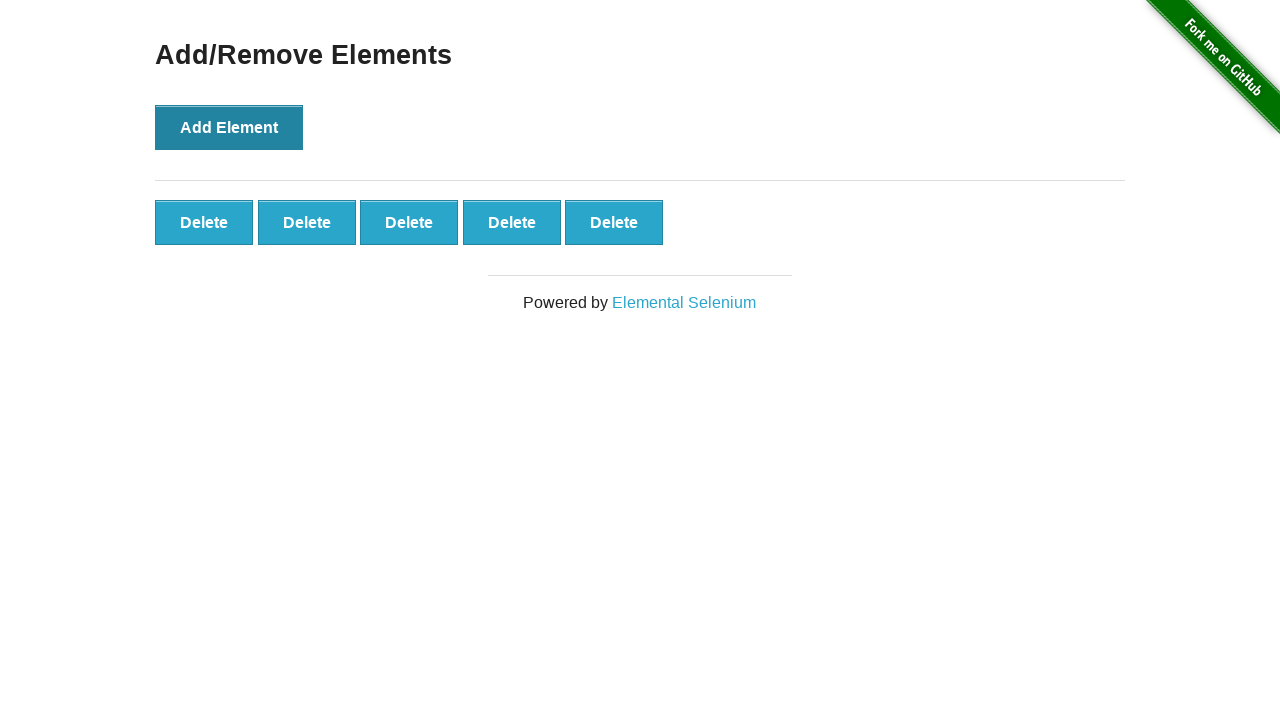

Waited for delete buttons to appear
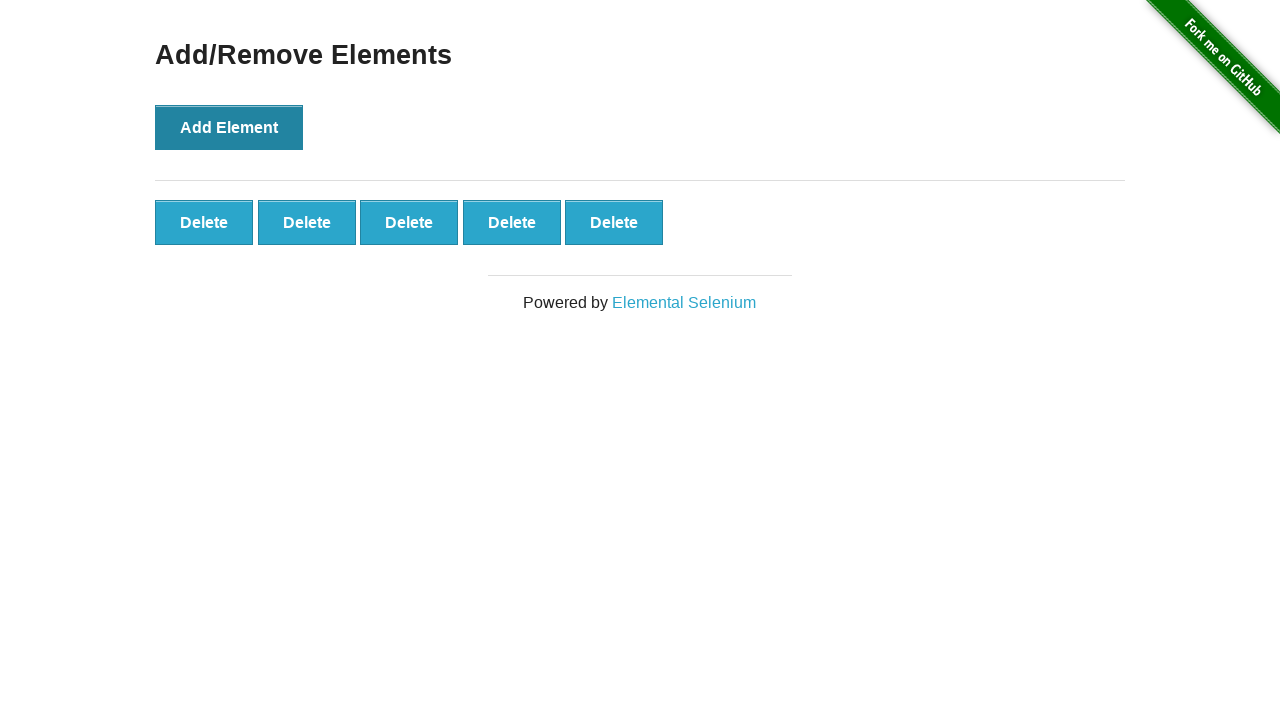

Verified that 5 delete buttons were created
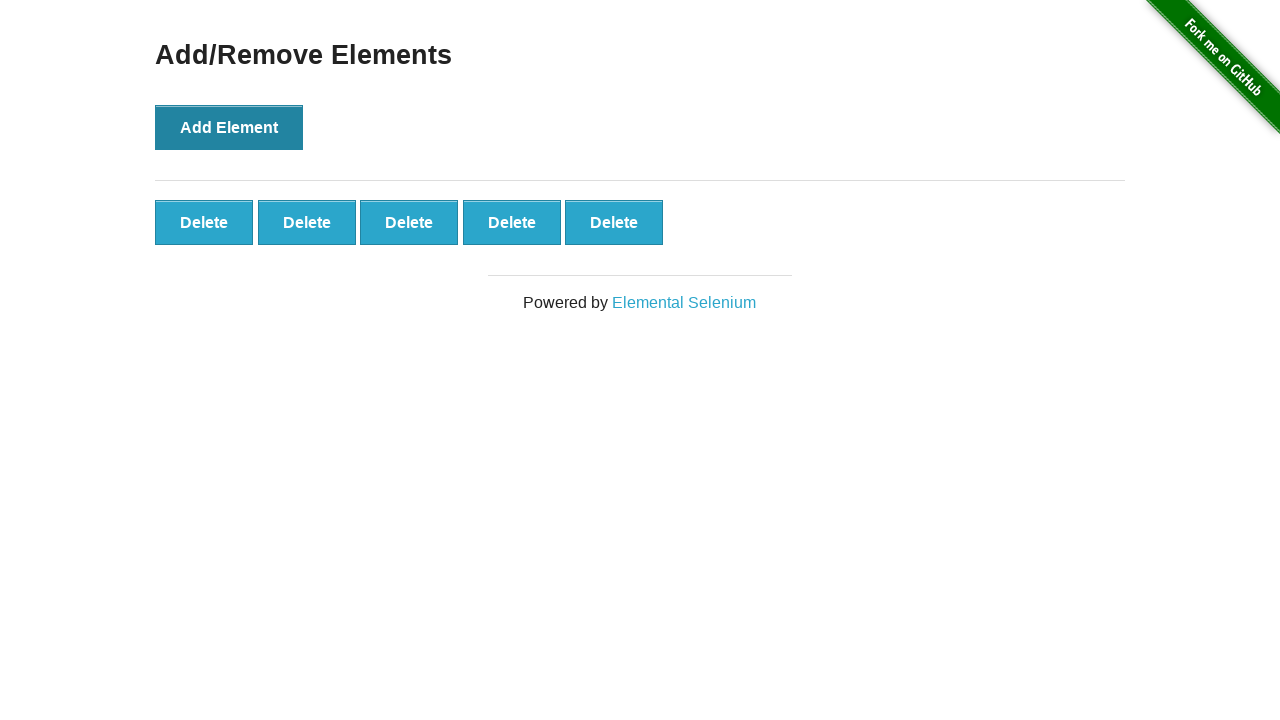

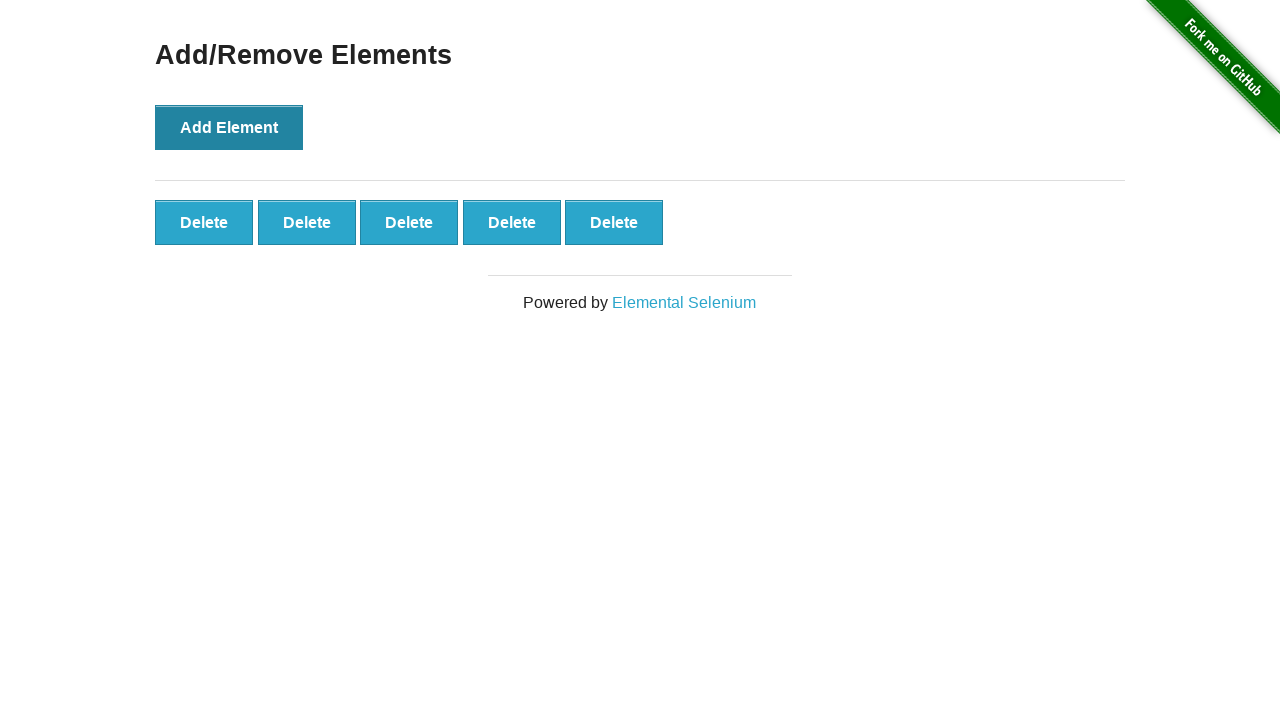